Tests date picker functionality by selecting a specific date (November 7, 1999) from a calendar widget with month and year dropdowns

Starting URL: https://www.dummyticket.com/dummy-ticket-for-visa-application/

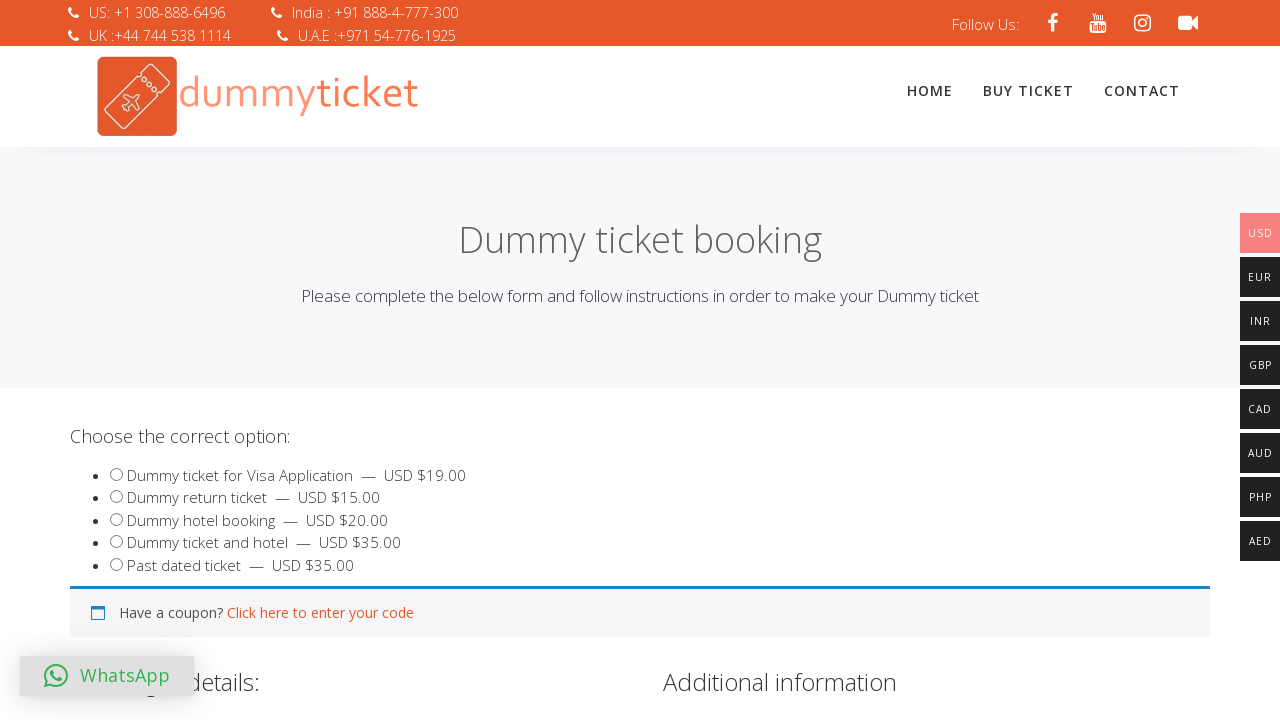

Clicked on date of birth input to open the date picker at (344, 360) on input#dob
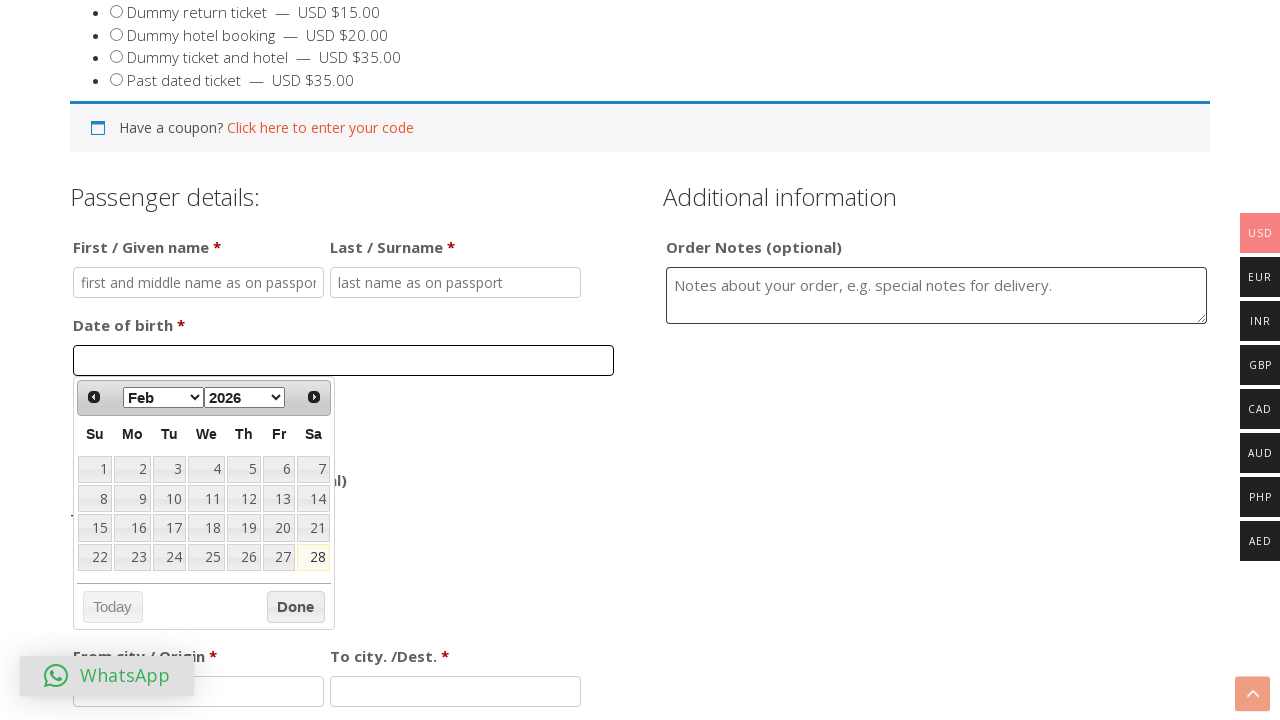

Selected November from the month dropdown on select[aria-label='Select month']
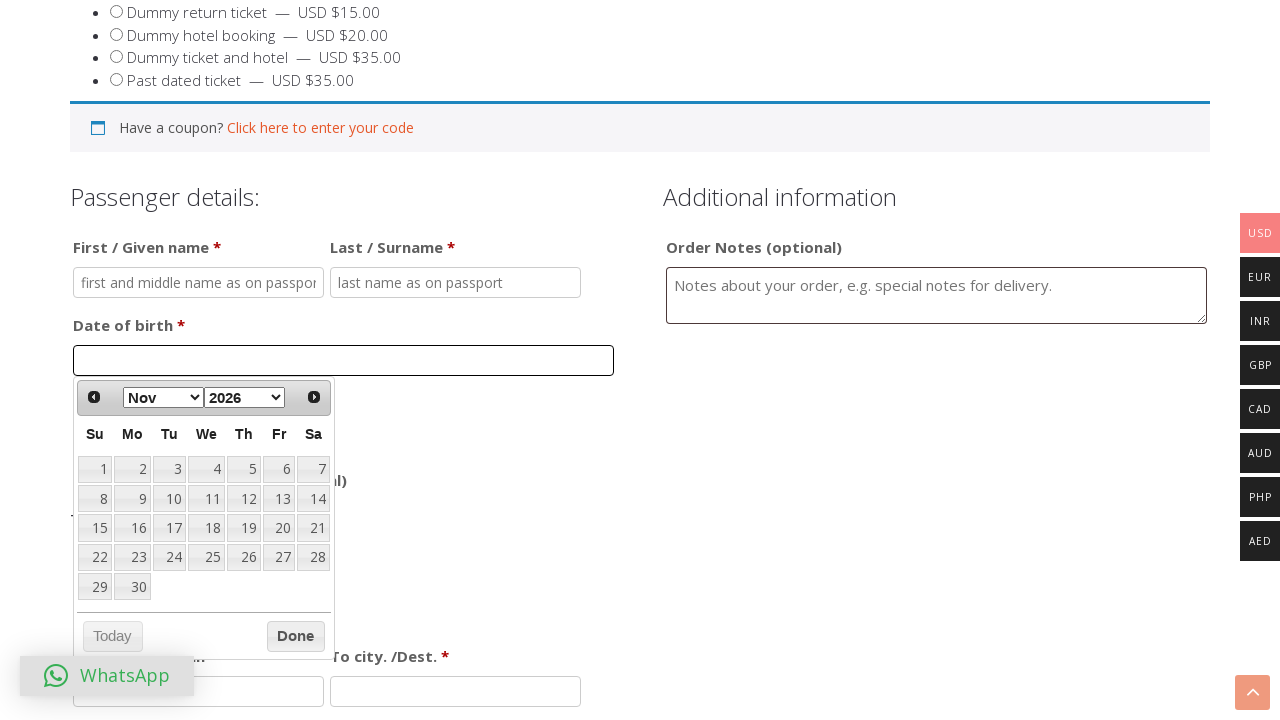

Selected 1999 from the year dropdown on select[aria-label='Select year']
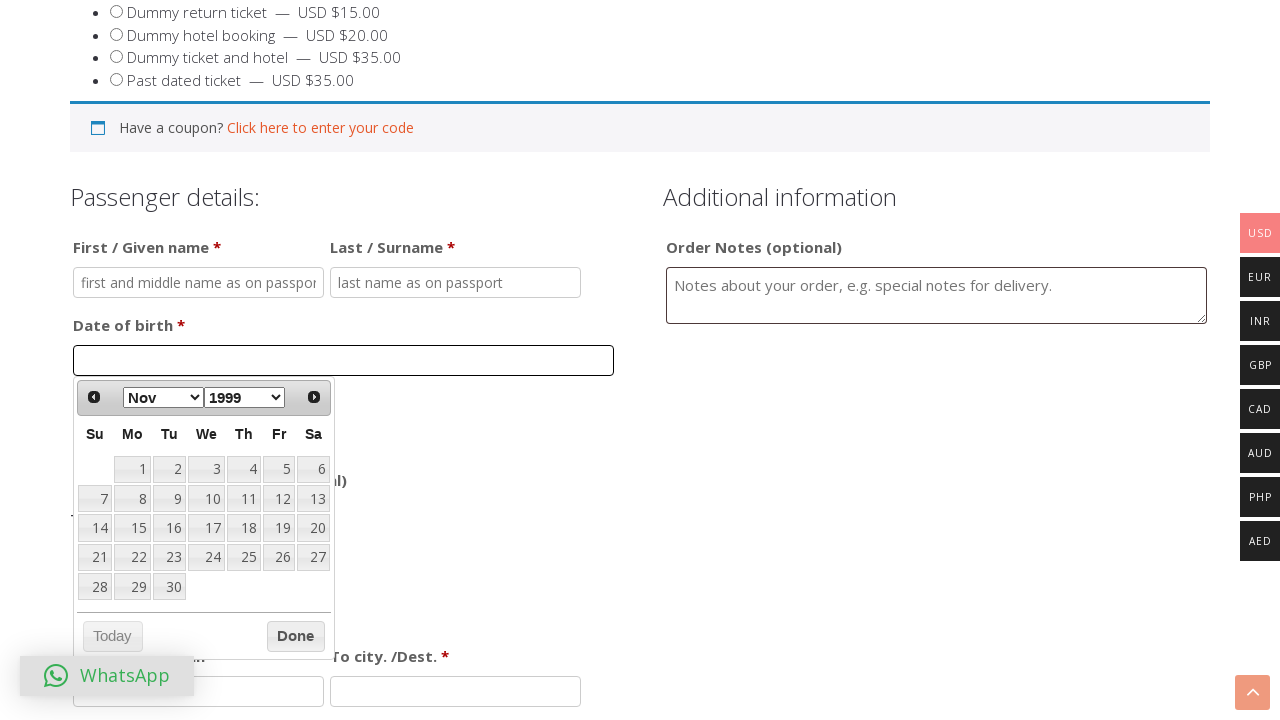

Selected day 7 from the calendar widget at (95, 499) on table.ui-datepicker-calendar tbody td:has-text('7')
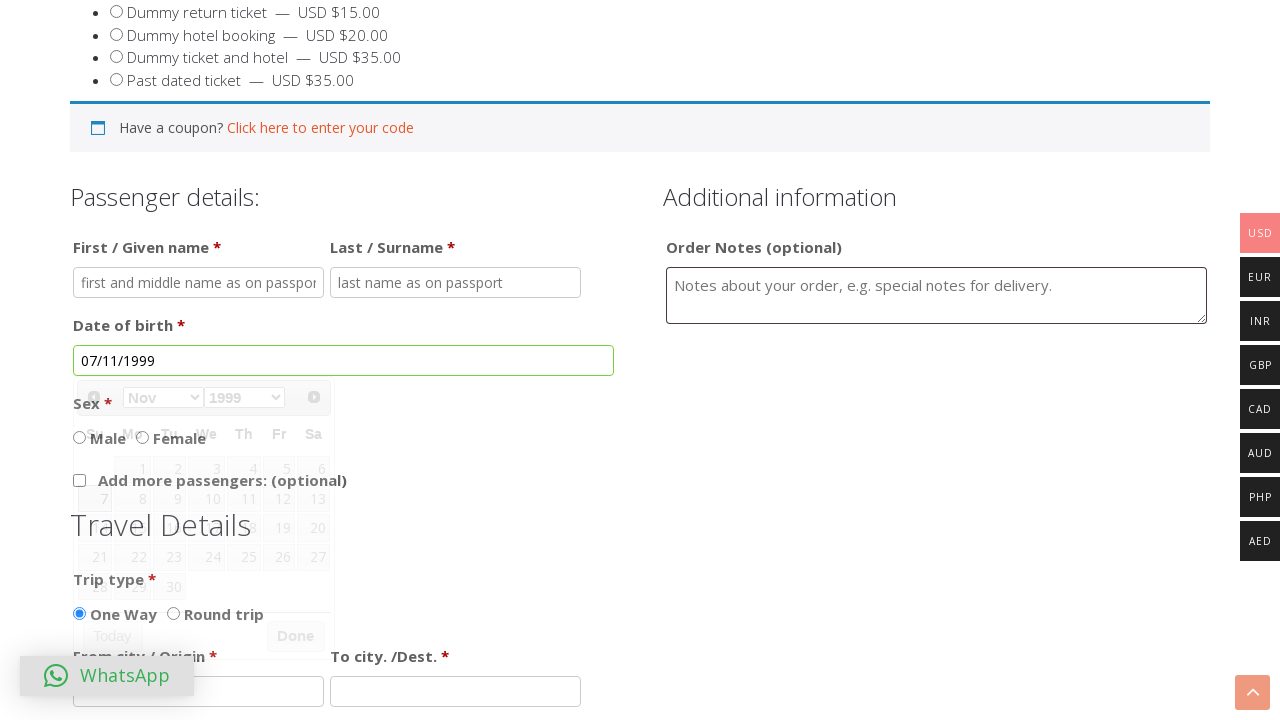

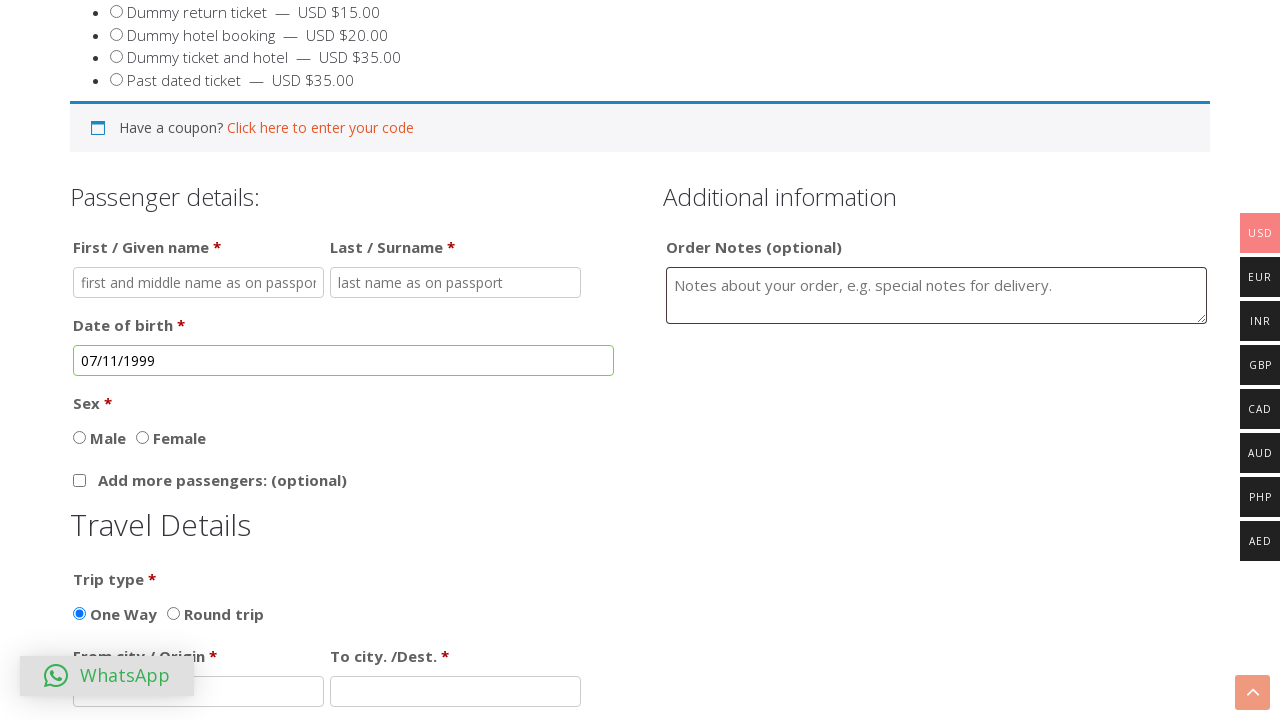